Verifies that the Free CRM logo is displayed on the landing page by checking visibility of the navbar brand image.

Starting URL: https://classic.freecrm.com/

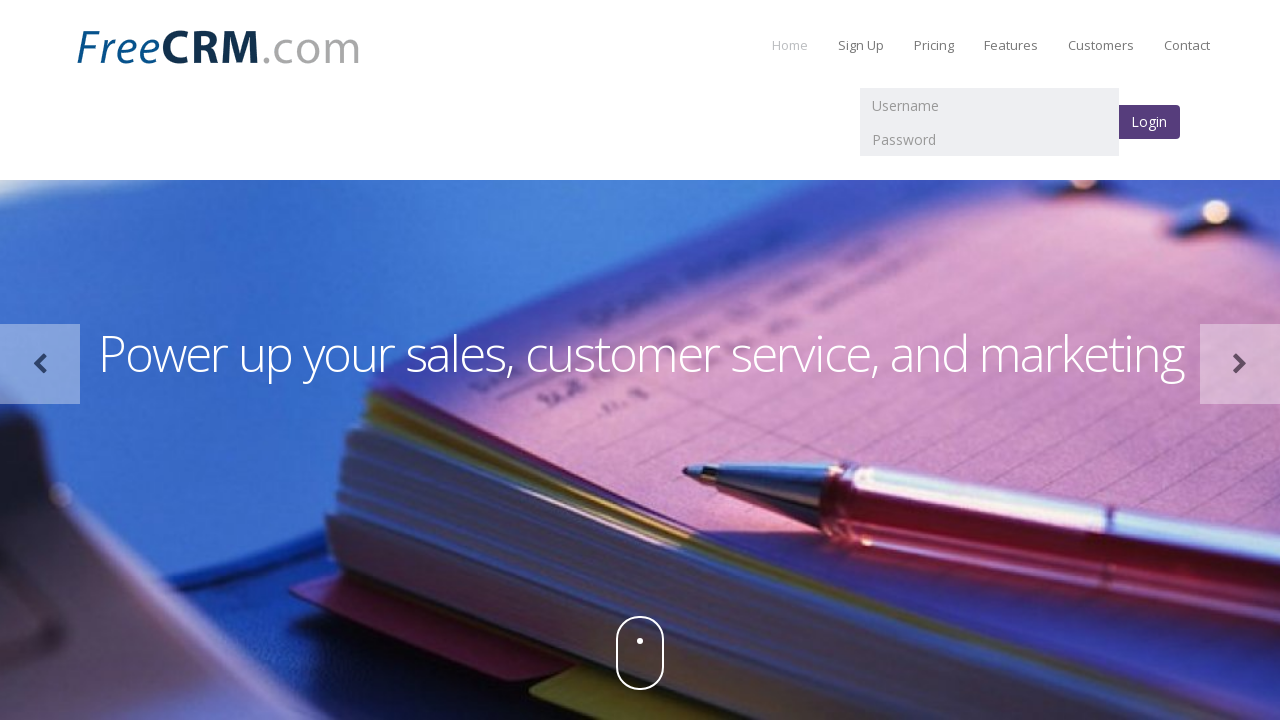

Waited for Free CRM logo to be visible
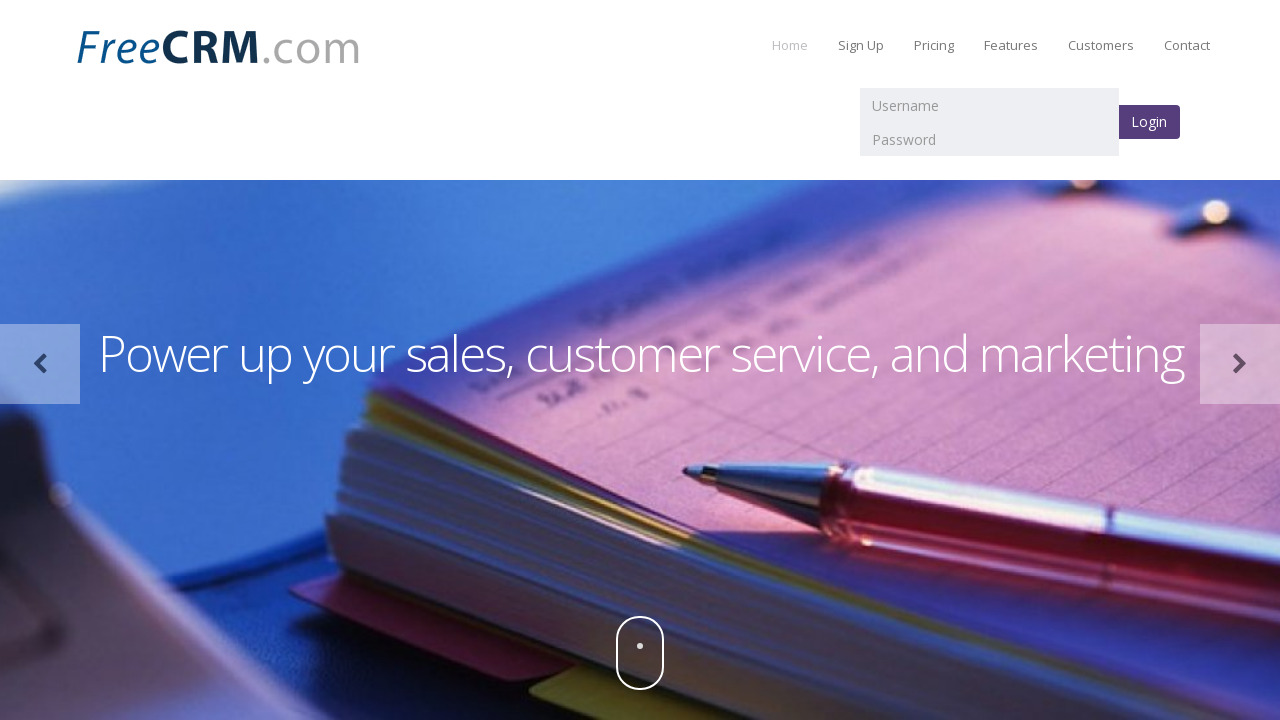

Verified Free CRM logo is displayed on the landing page
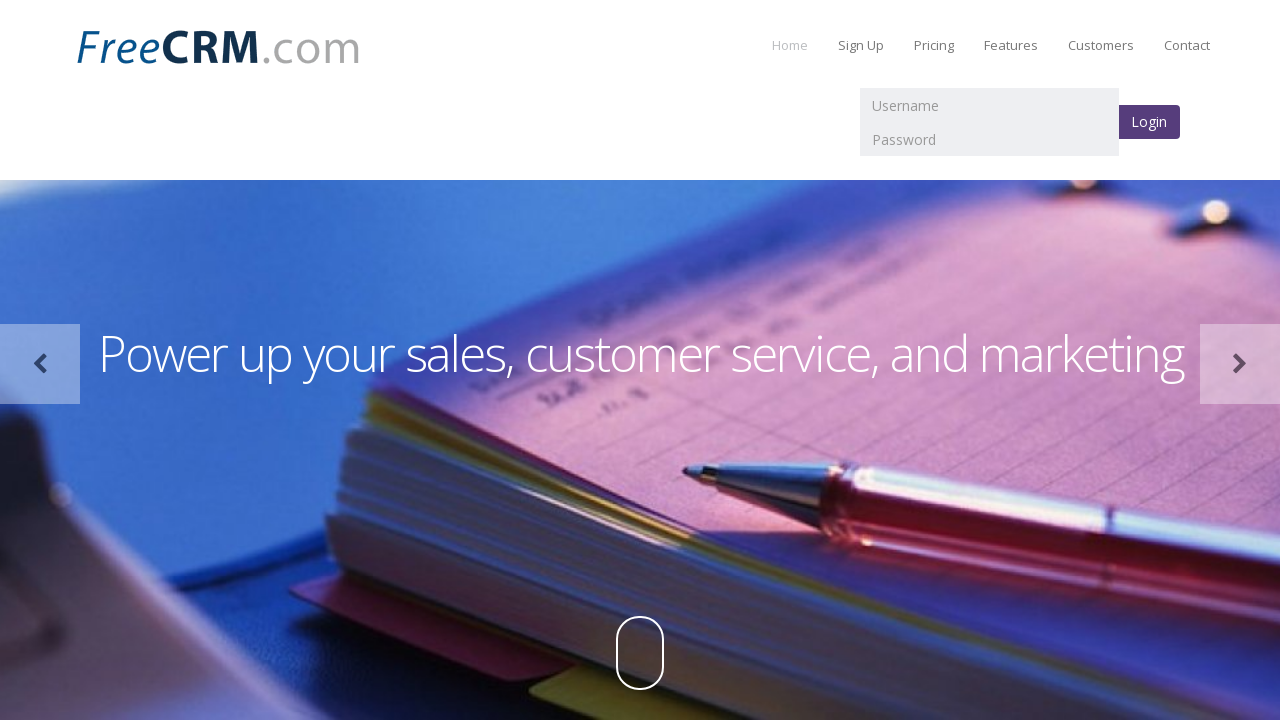

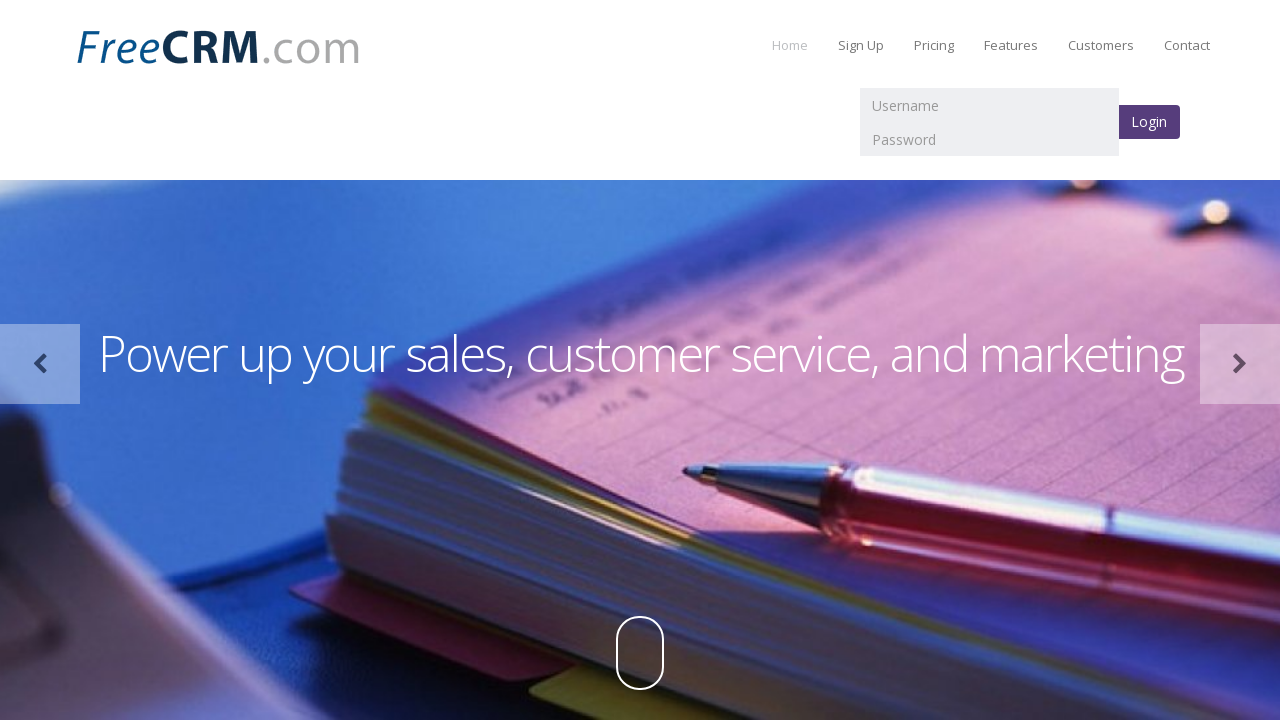